Tests that entered text is trimmed when editing a todo item

Starting URL: https://demo.playwright.dev/todomvc

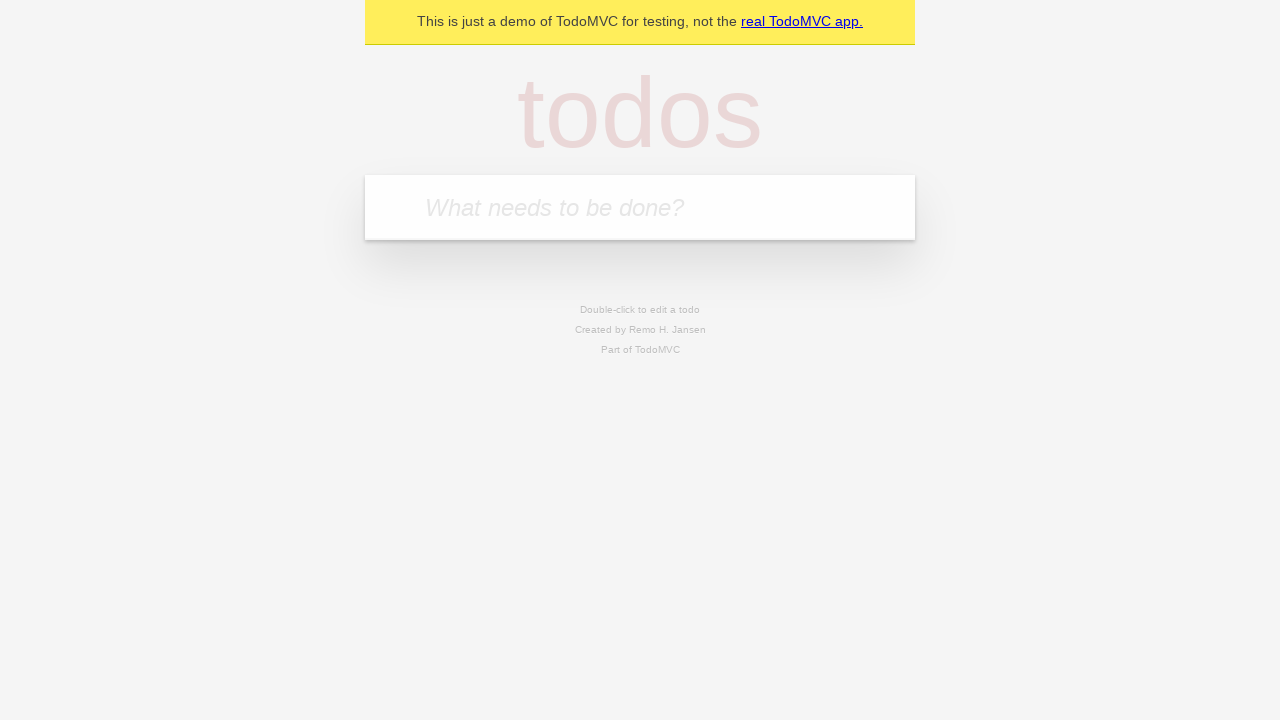

Located the todo input field
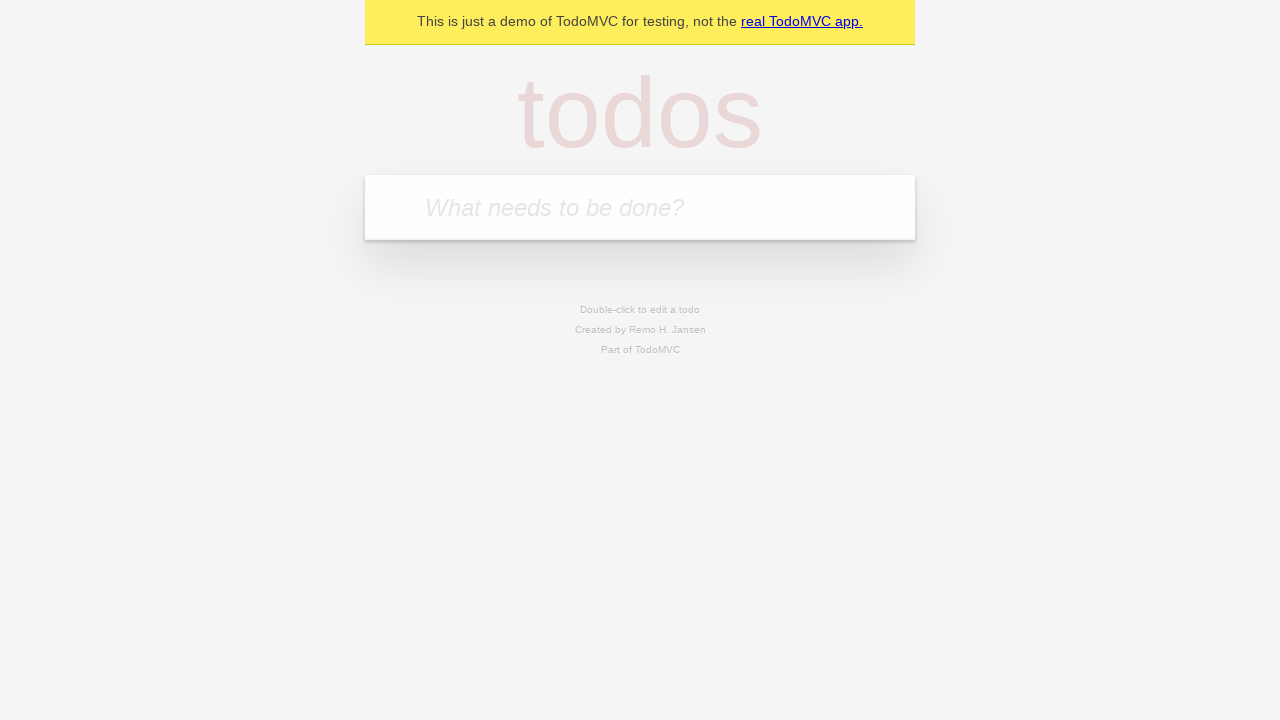

Filled first todo with 'buy more cheese' on internal:attr=[placeholder="What needs to be done?"i]
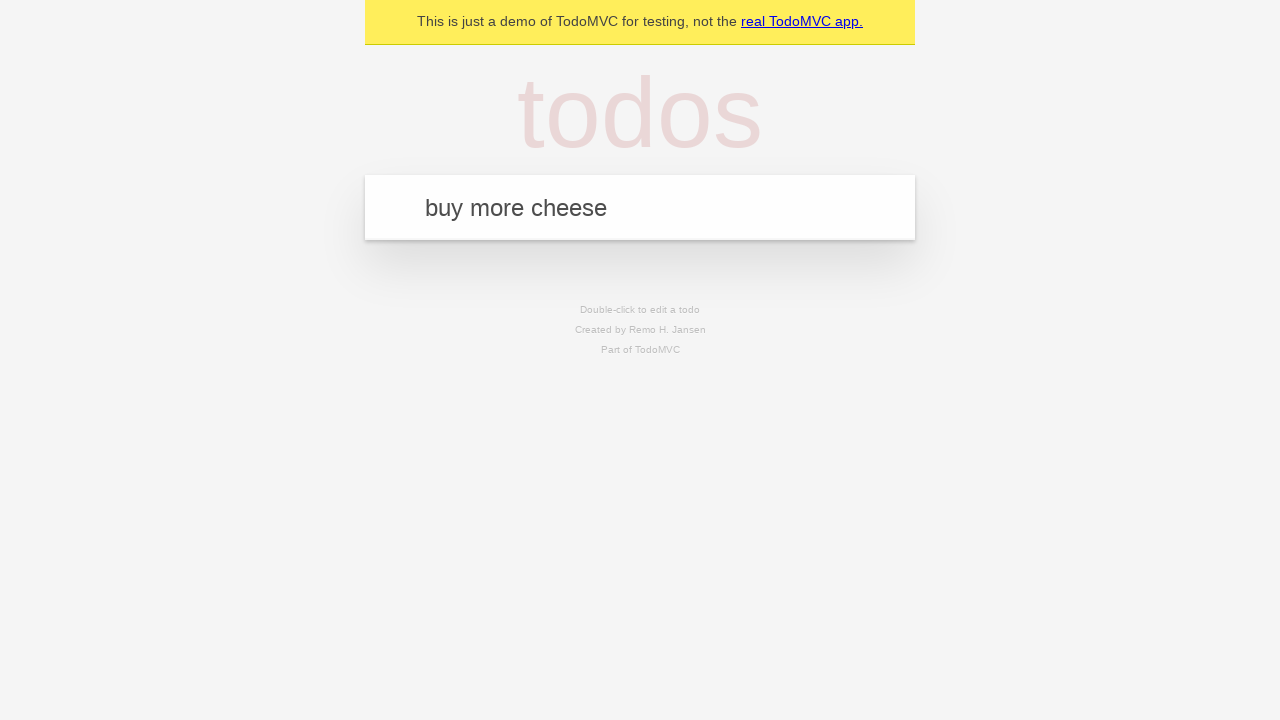

Pressed Enter to add first todo on internal:attr=[placeholder="What needs to be done?"i]
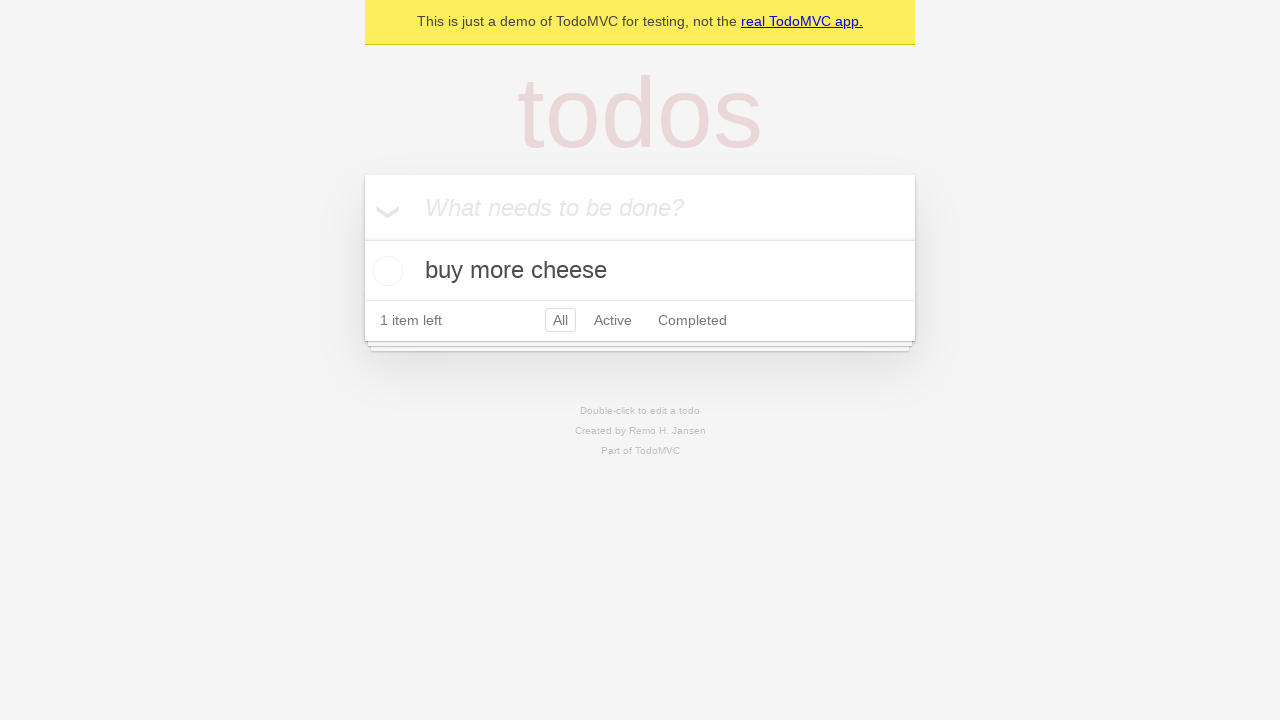

Filled second todo with 'feed the cat' on internal:attr=[placeholder="What needs to be done?"i]
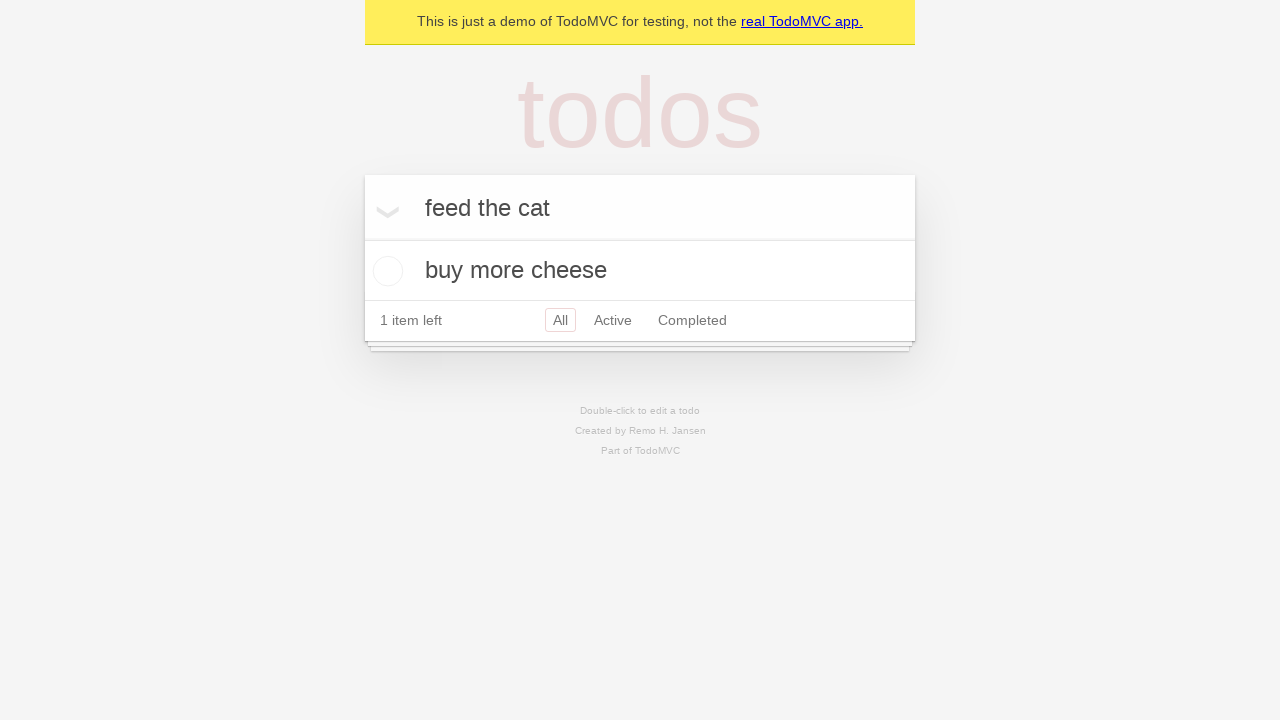

Pressed Enter to add second todo on internal:attr=[placeholder="What needs to be done?"i]
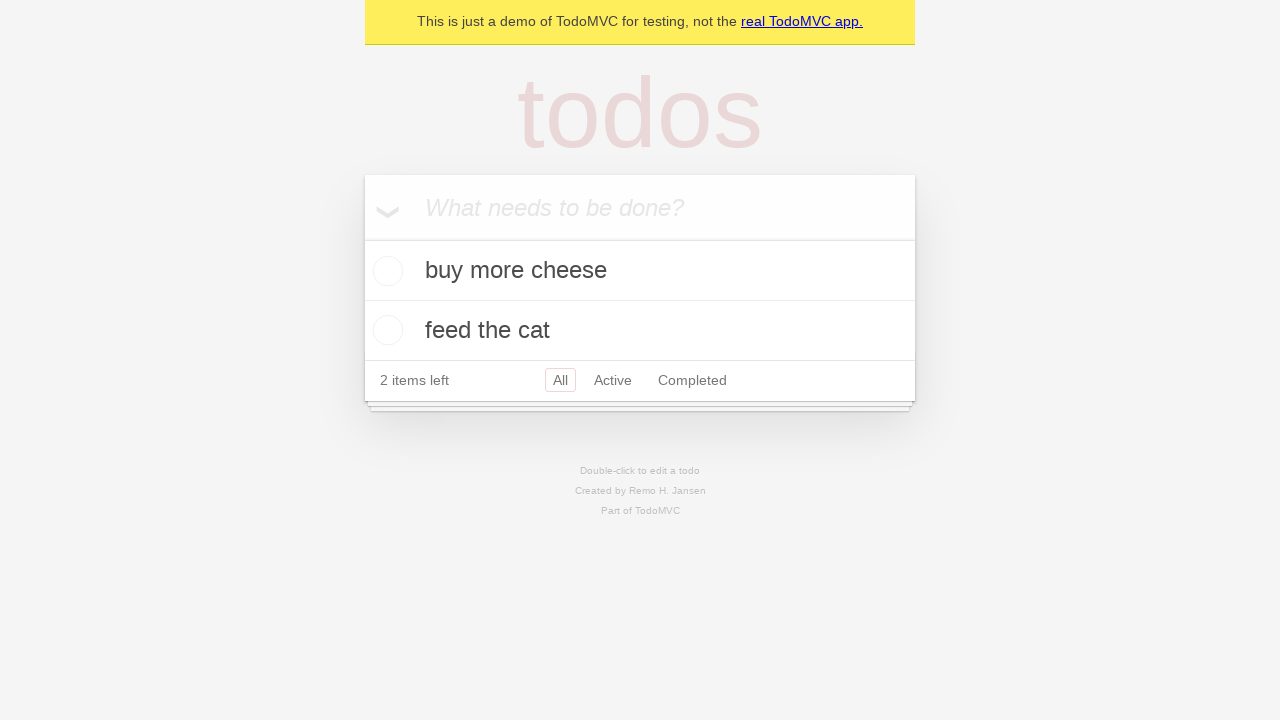

Filled third todo with 'book a doctors appointment' on internal:attr=[placeholder="What needs to be done?"i]
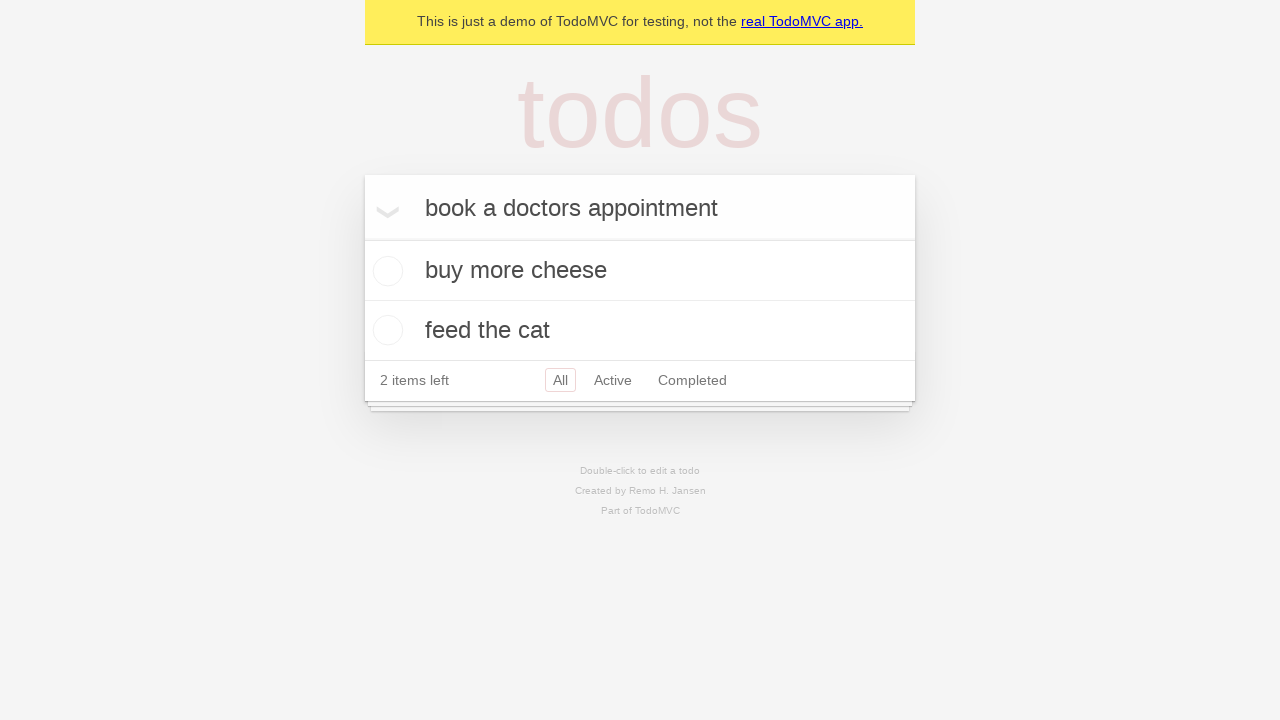

Pressed Enter to add third todo on internal:attr=[placeholder="What needs to be done?"i]
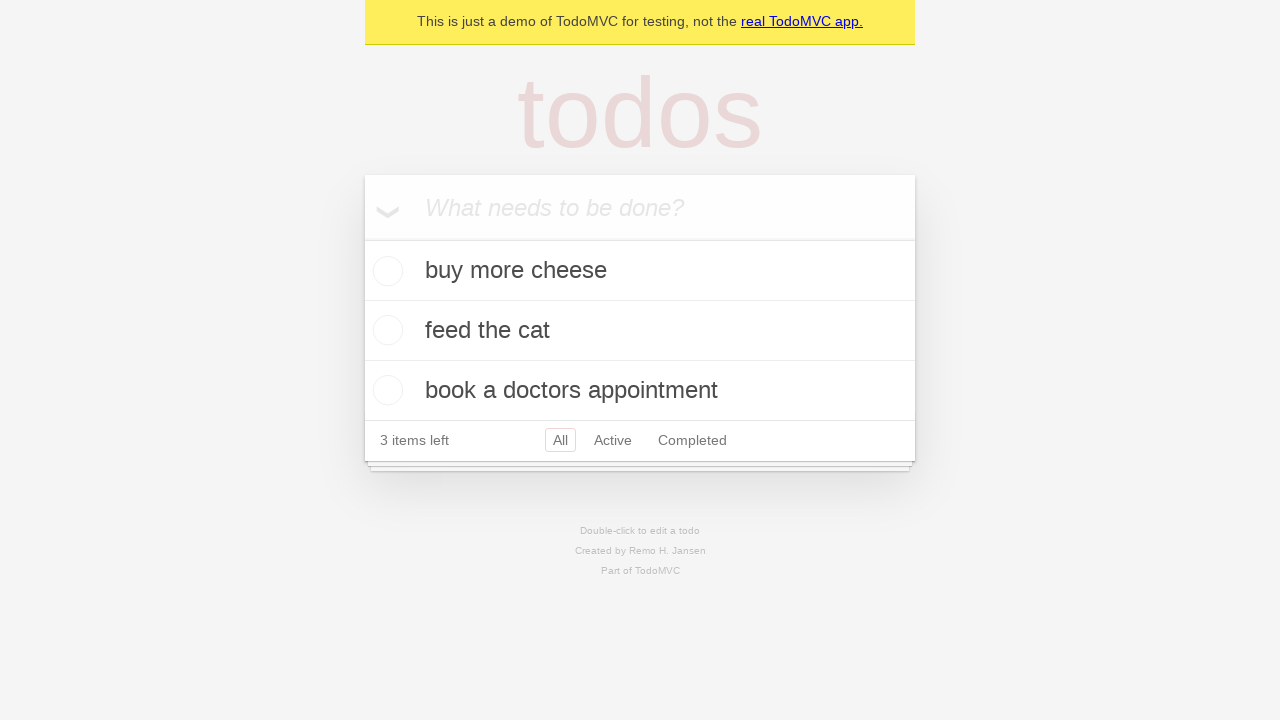

All three todos are now visible
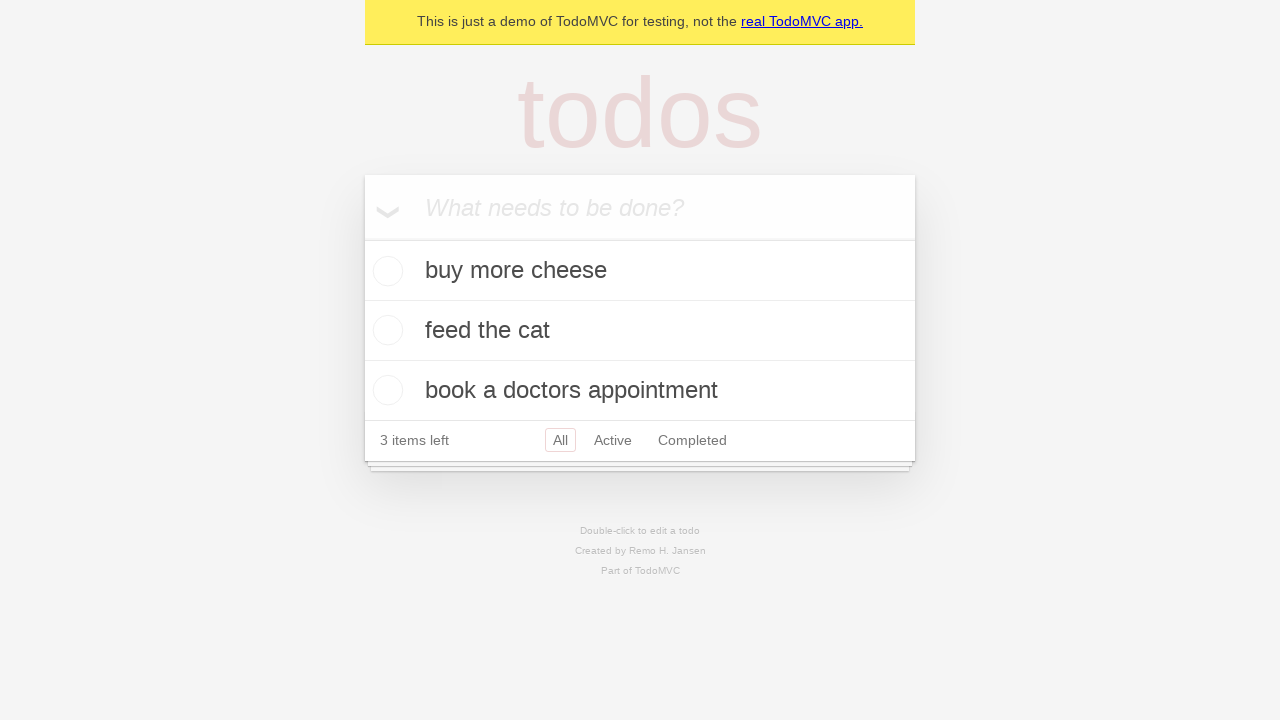

Located all todo items
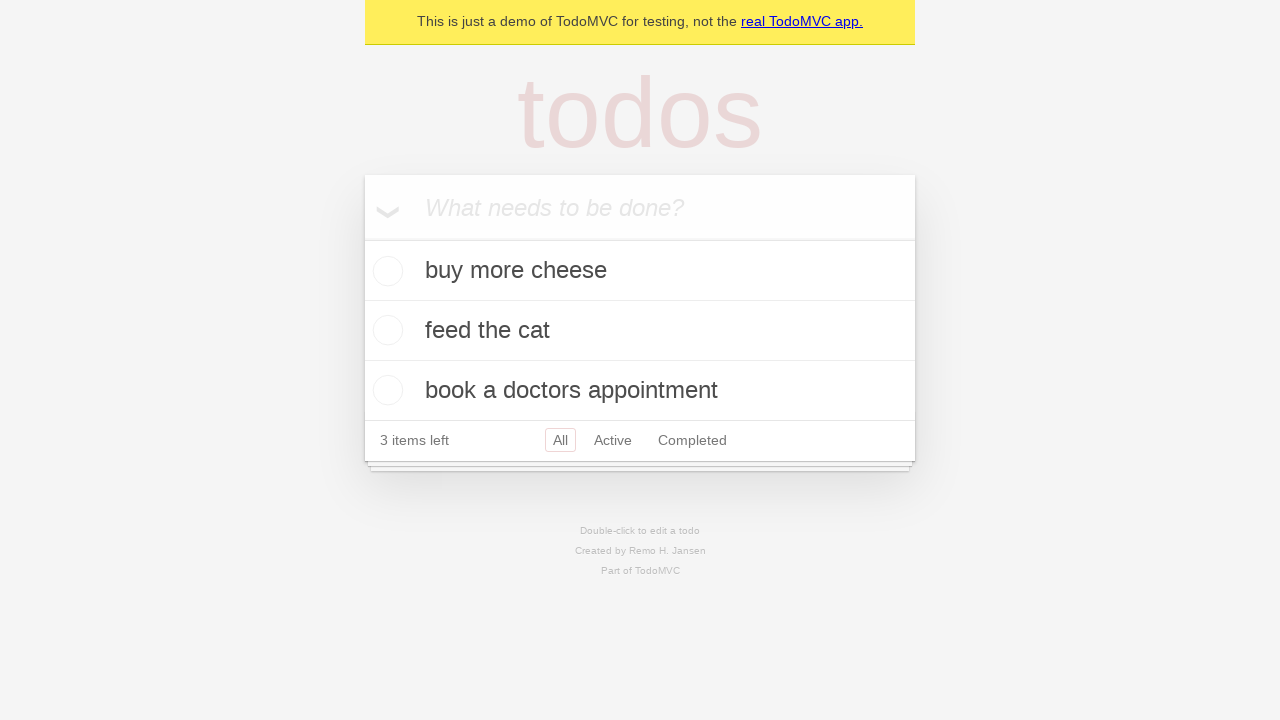

Double-clicked second todo to enter edit mode at (640, 331) on internal:testid=[data-testid="todo-item"s] >> nth=1
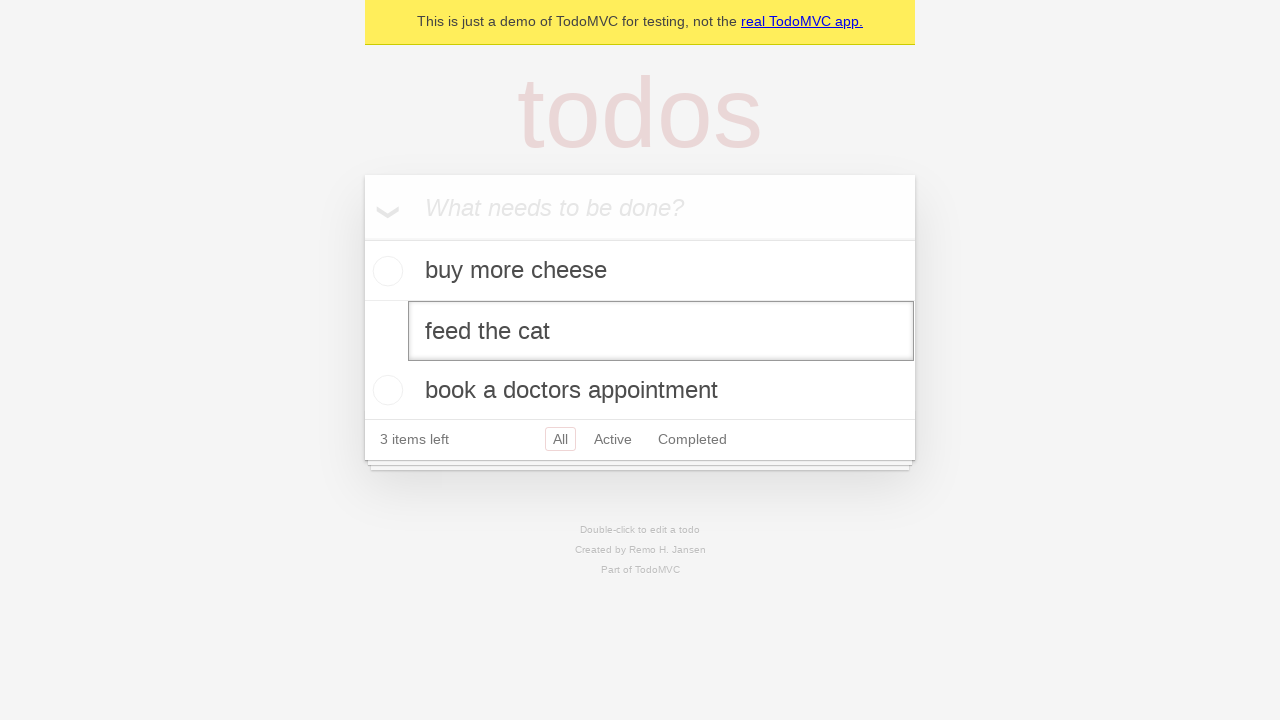

Filled edit field with '    buy some sausages    ' (with leading/trailing spaces) on internal:testid=[data-testid="todo-item"s] >> nth=1 >> internal:role=textbox[nam
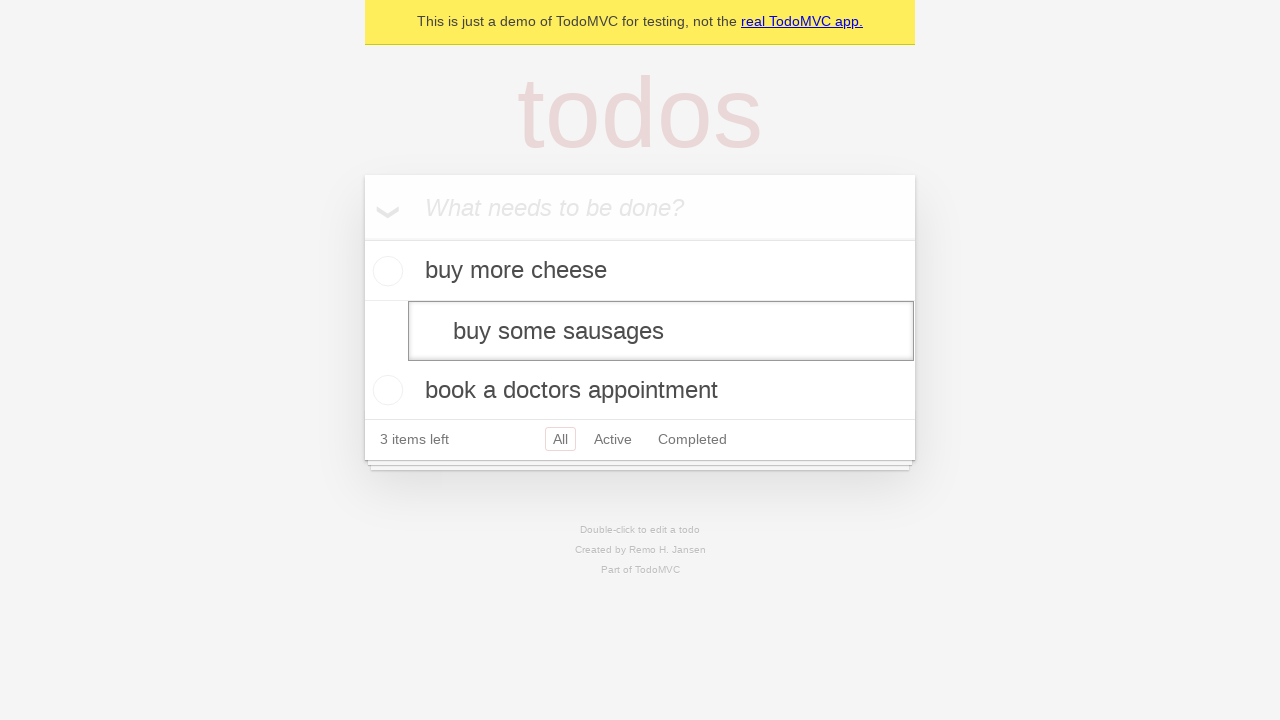

Pressed Enter to save edited todo, verifying text is trimmed on internal:testid=[data-testid="todo-item"s] >> nth=1 >> internal:role=textbox[nam
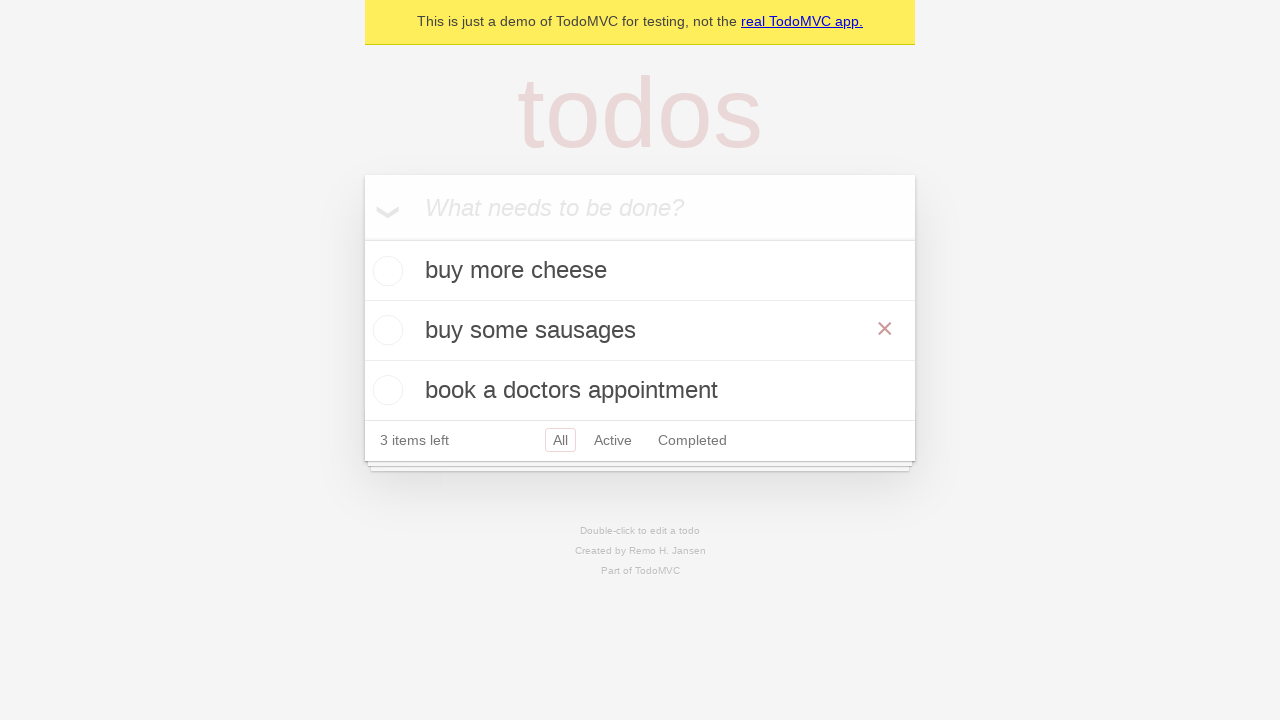

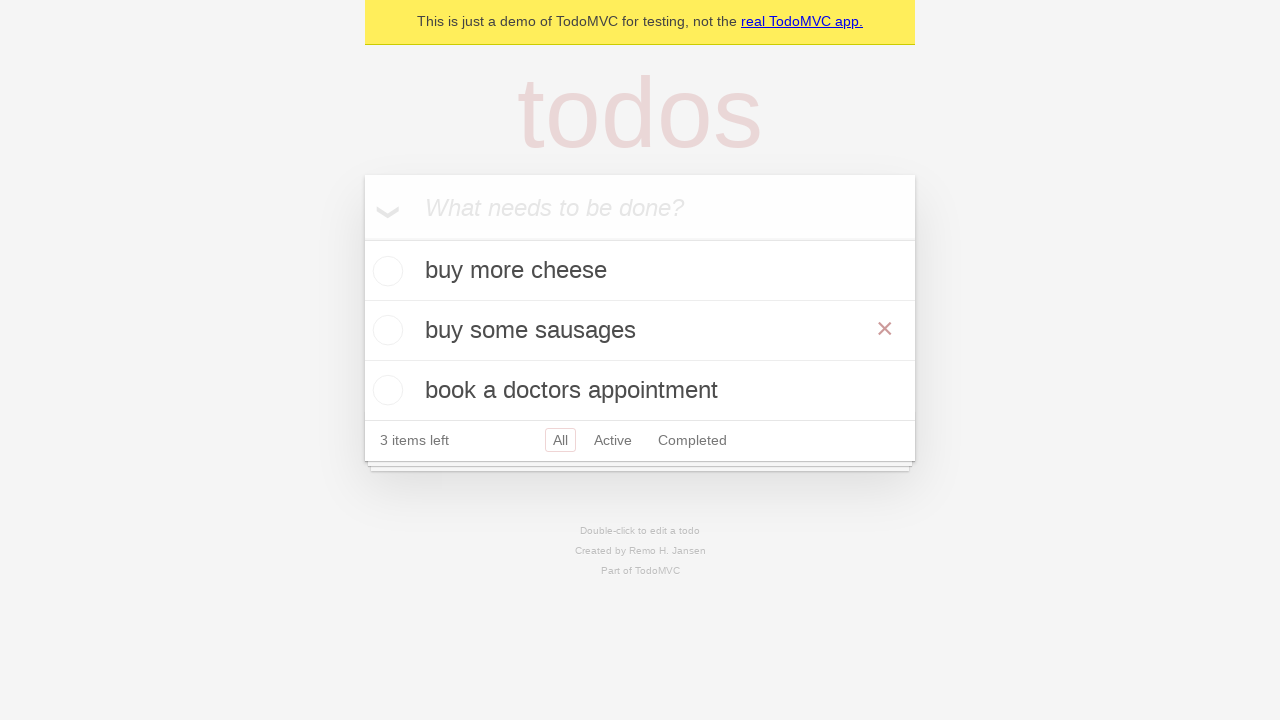